Tests iframe handling by navigating to LetCode's test page, clicking on Inner HTML link, then filling form fields across nested iframes (outer frame and inner frame) and verifying visibility of an element after returning to main document.

Starting URL: https://letcode.in/test

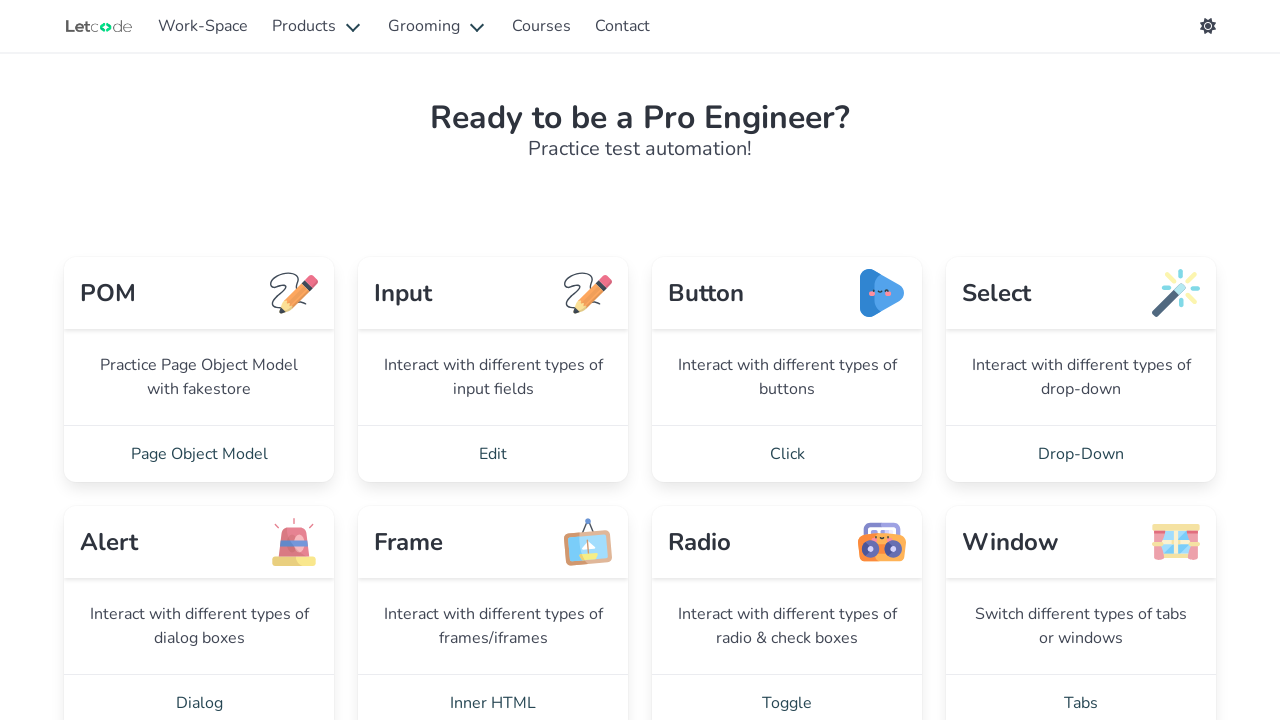

Clicked on Inner HTML link at (493, 692) on xpath=//a[text()=' Inner HTML ']
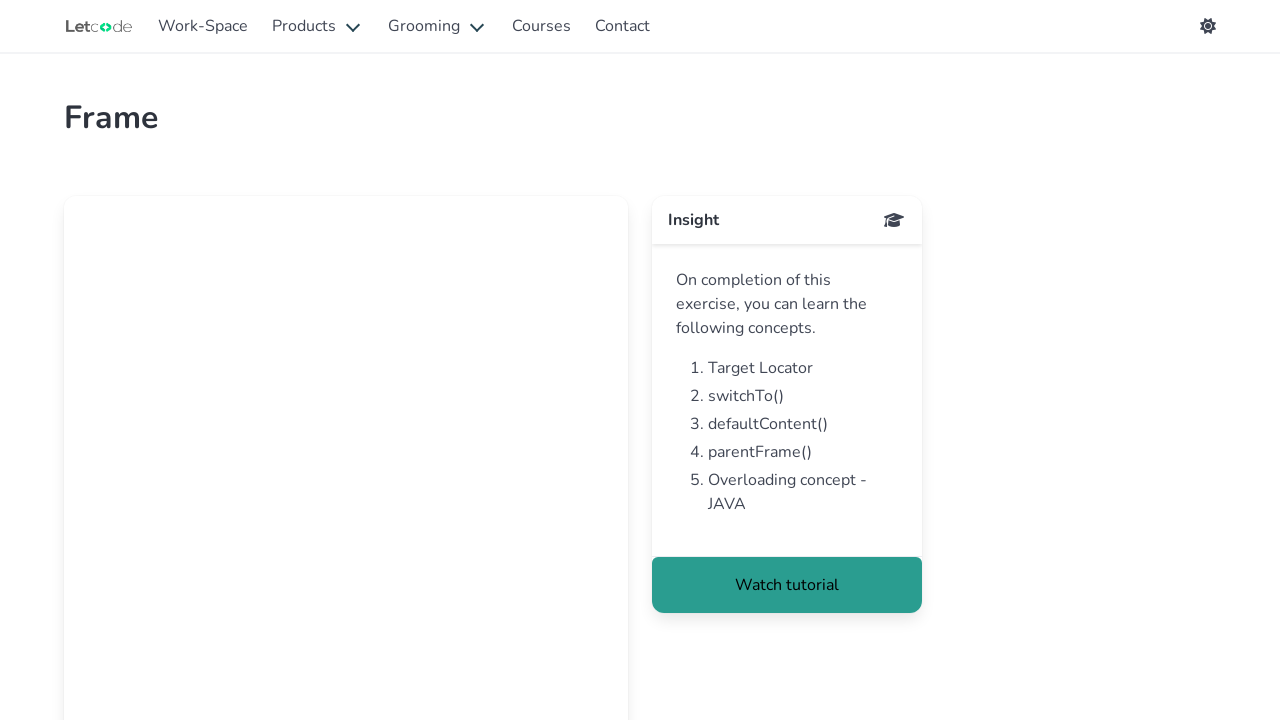

Located outer frame with src='frameui'
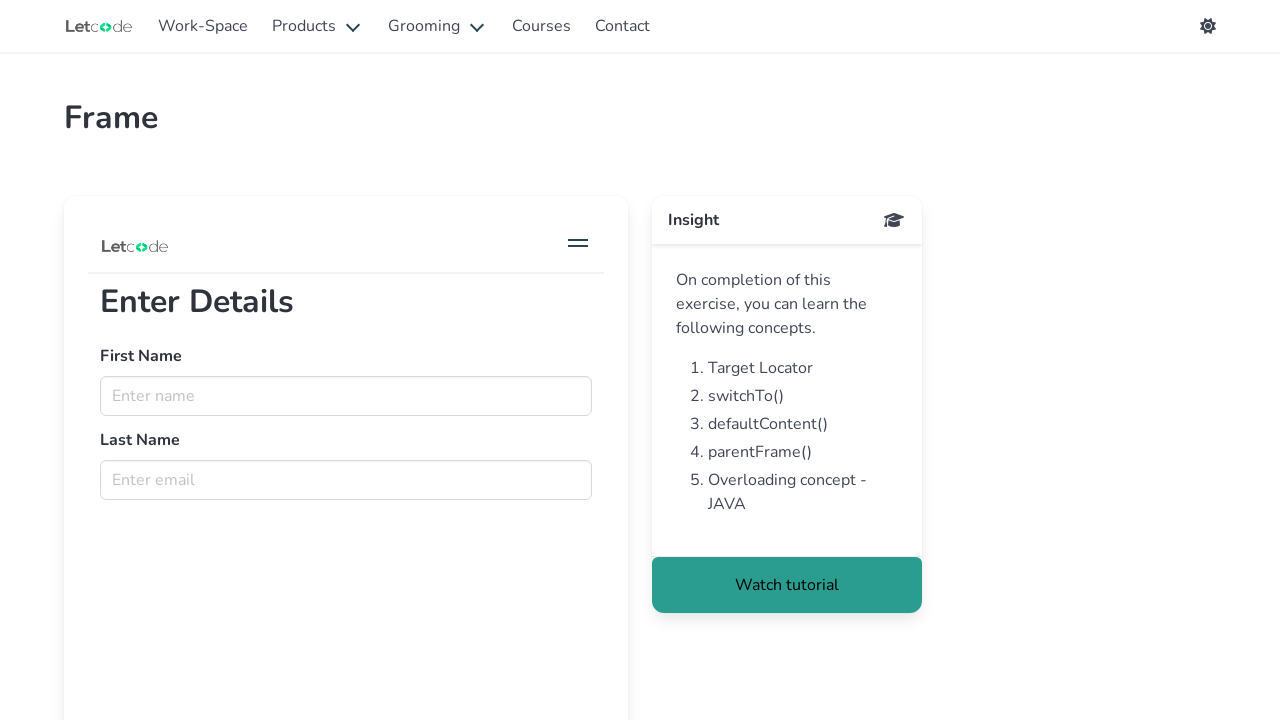

Filled first name field in outer frame with 'UserOne' on xpath=//iframe[@src='frameui'] >> internal:control=enter-frame >> input[name='fn
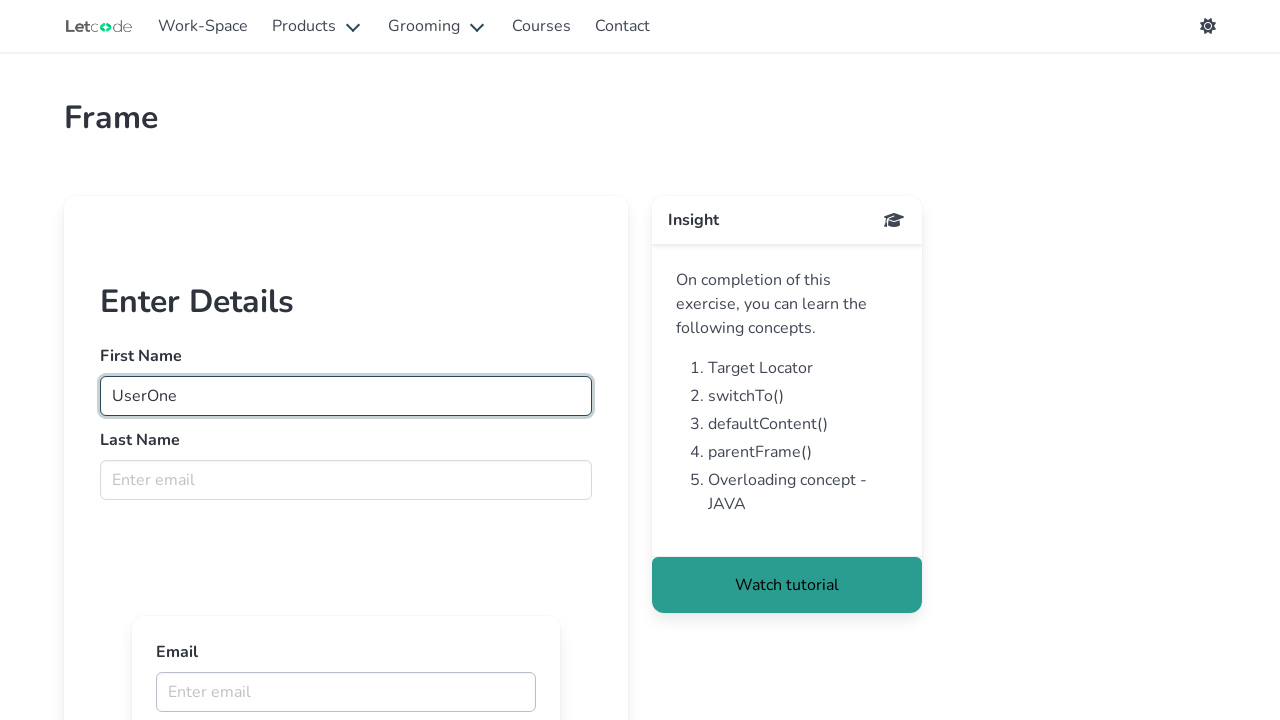

Filled last name field in outer frame with 'UseTwo' on xpath=//iframe[@src='frameui'] >> internal:control=enter-frame >> input[name='ln
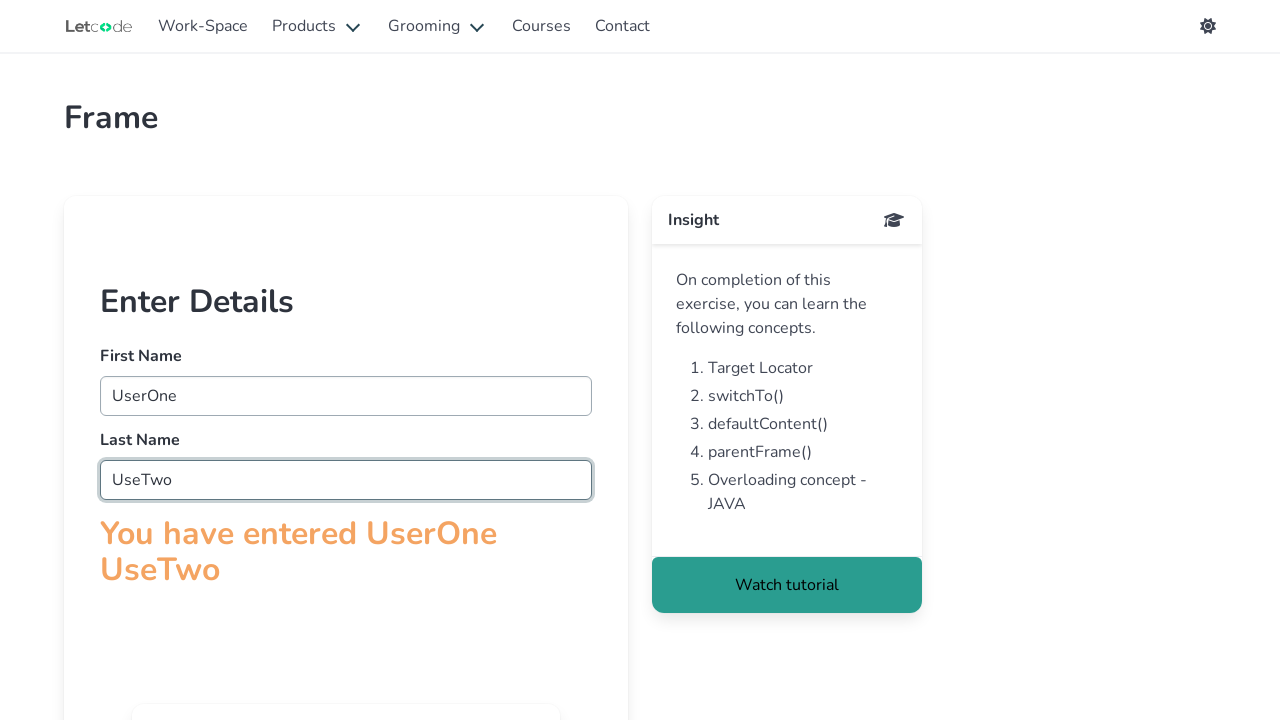

Located inner frame with src='innerframe' nested in outer frame
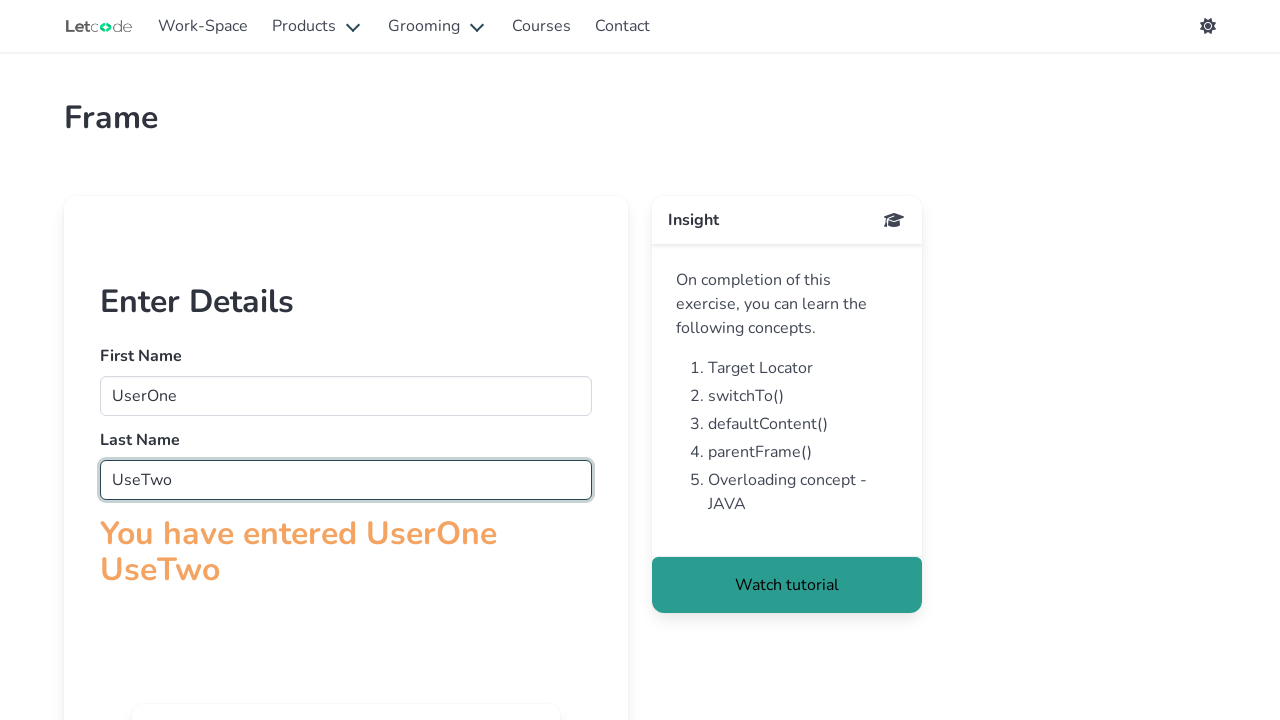

Filled email field in inner frame with 'Inner Frame' on xpath=//iframe[@src='frameui'] >> internal:control=enter-frame >> xpath=//iframe
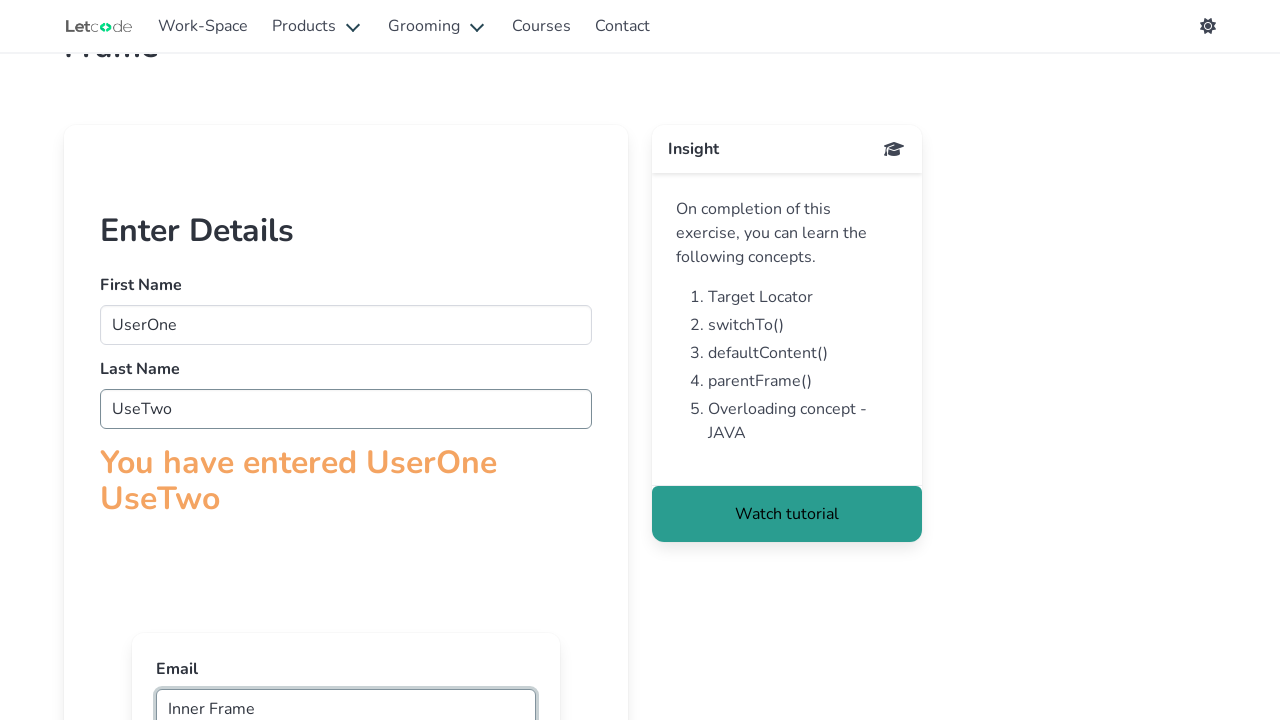

Updated last name field in outer frame with 'UseTwo from frame' on xpath=//iframe[@src='frameui'] >> internal:control=enter-frame >> input[name='ln
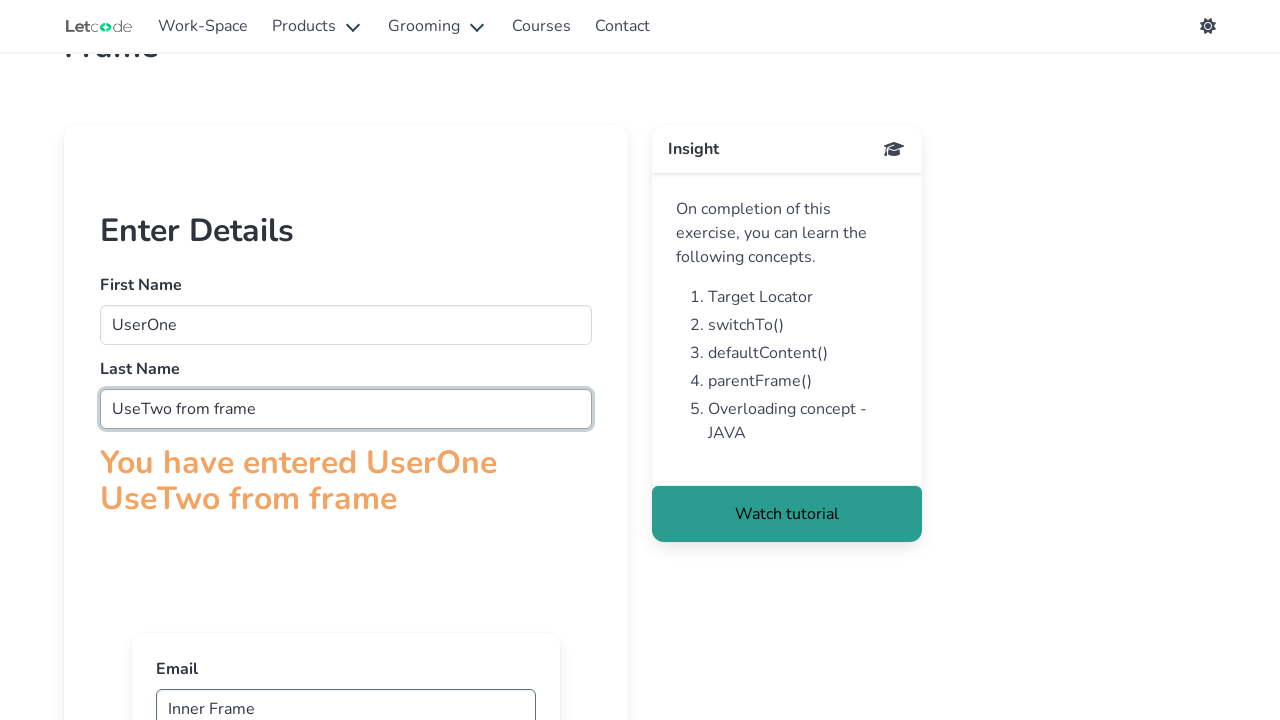

Verified 'Insight' element is visible in main document
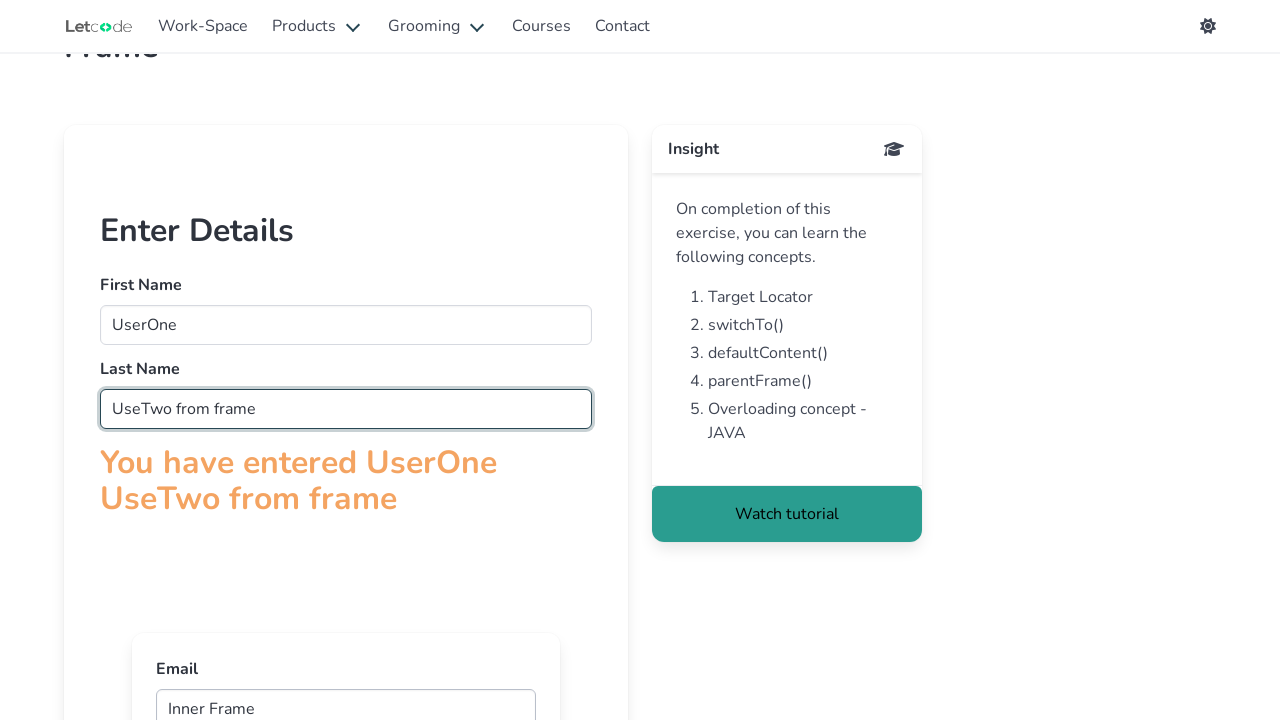

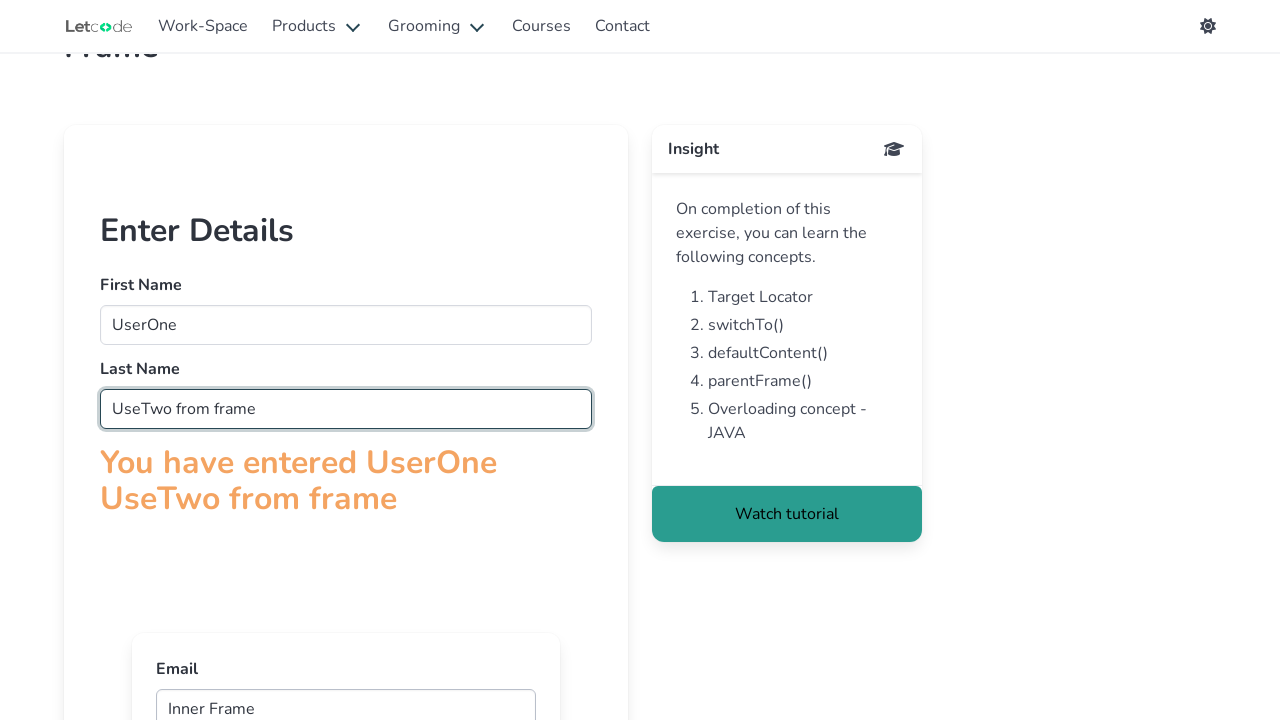